Tests various element locator strategies (by ID, name, class name, tag name, link text, and partial link text) on the Selenium web form demo page by filling form fields and clicking navigation links.

Starting URL: https://www.selenium.dev/selenium/web/web-form.html

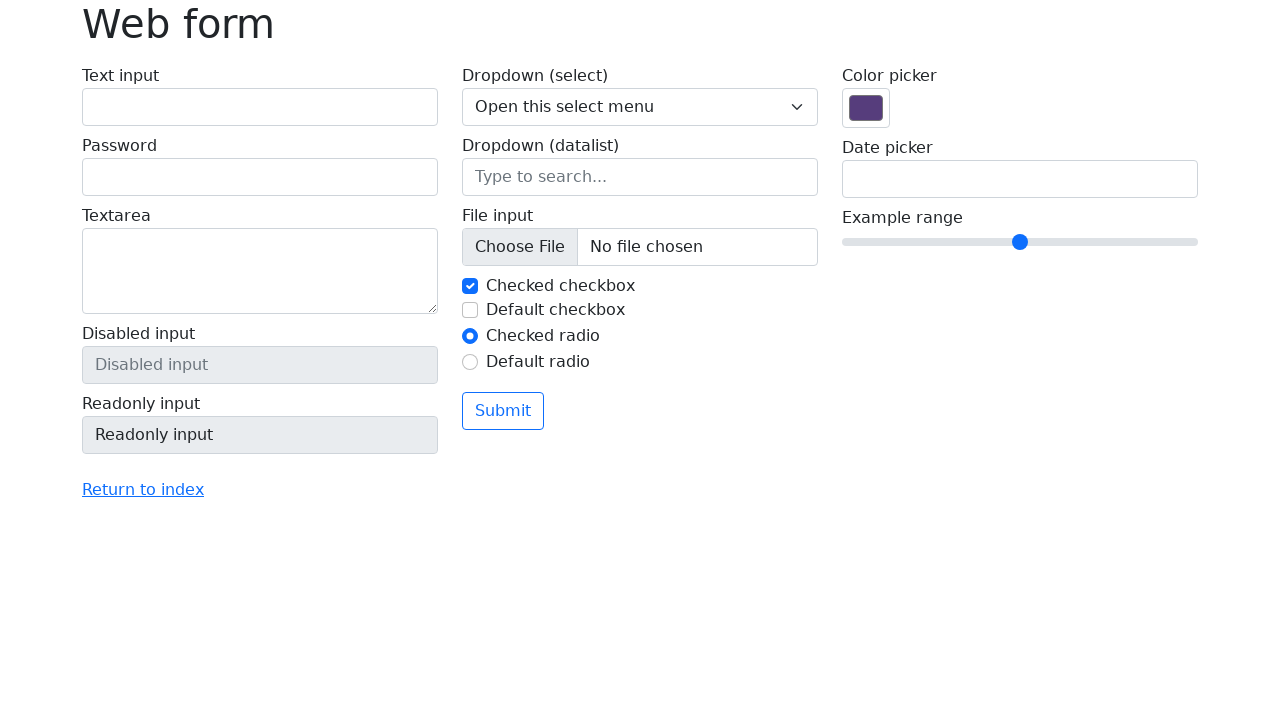

Filled text input by ID with name 'Anastasia' on #my-text-id
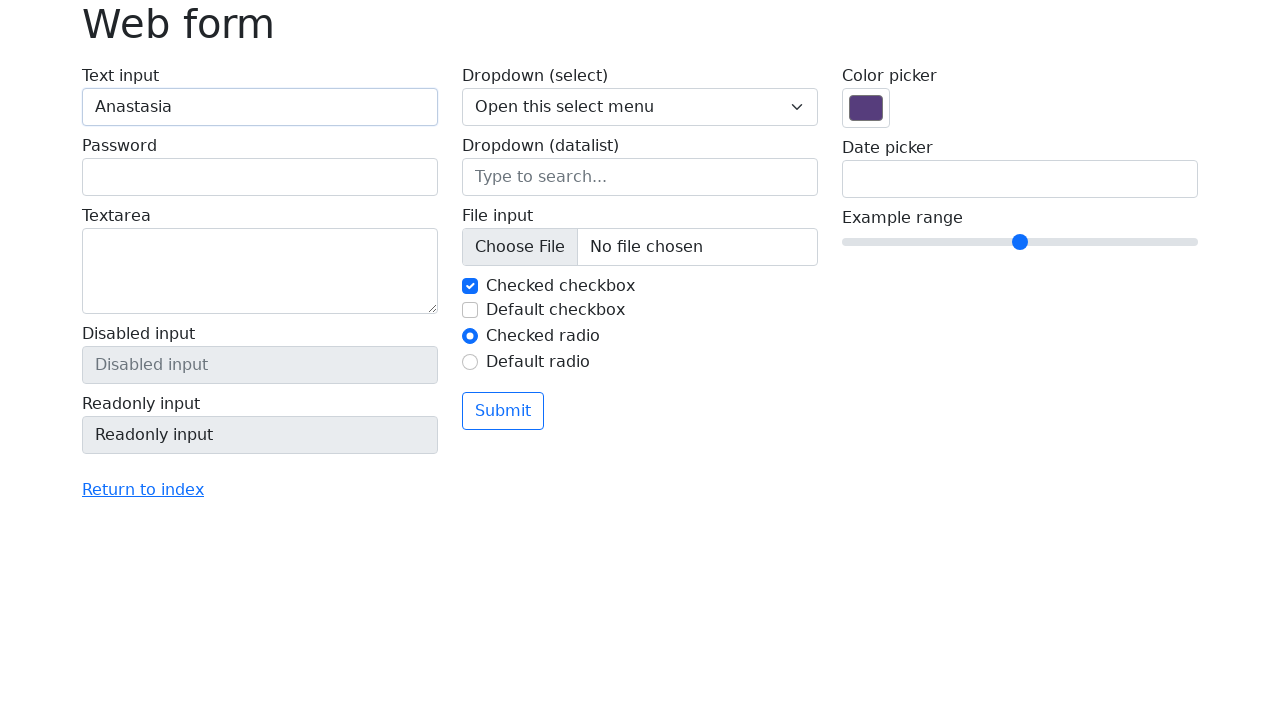

Filled password field by name with '12345678' on input[name='my-password']
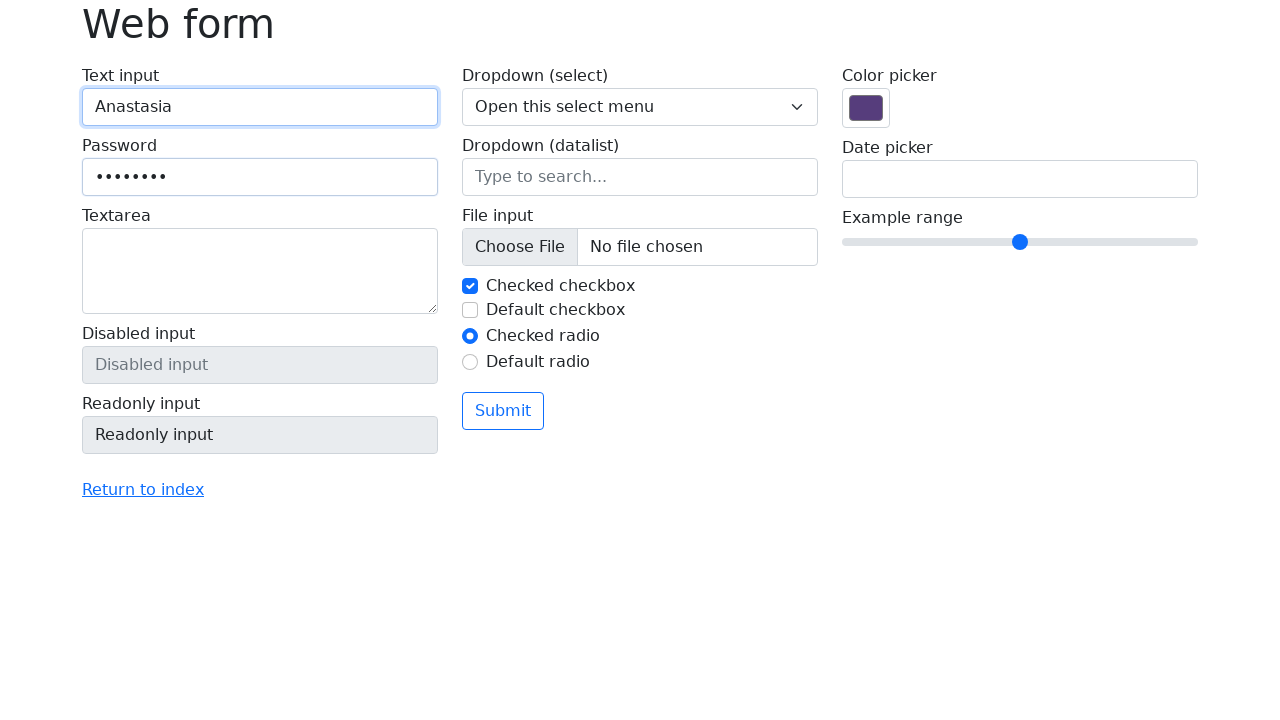

Located textarea element by class name (3rd form-control)
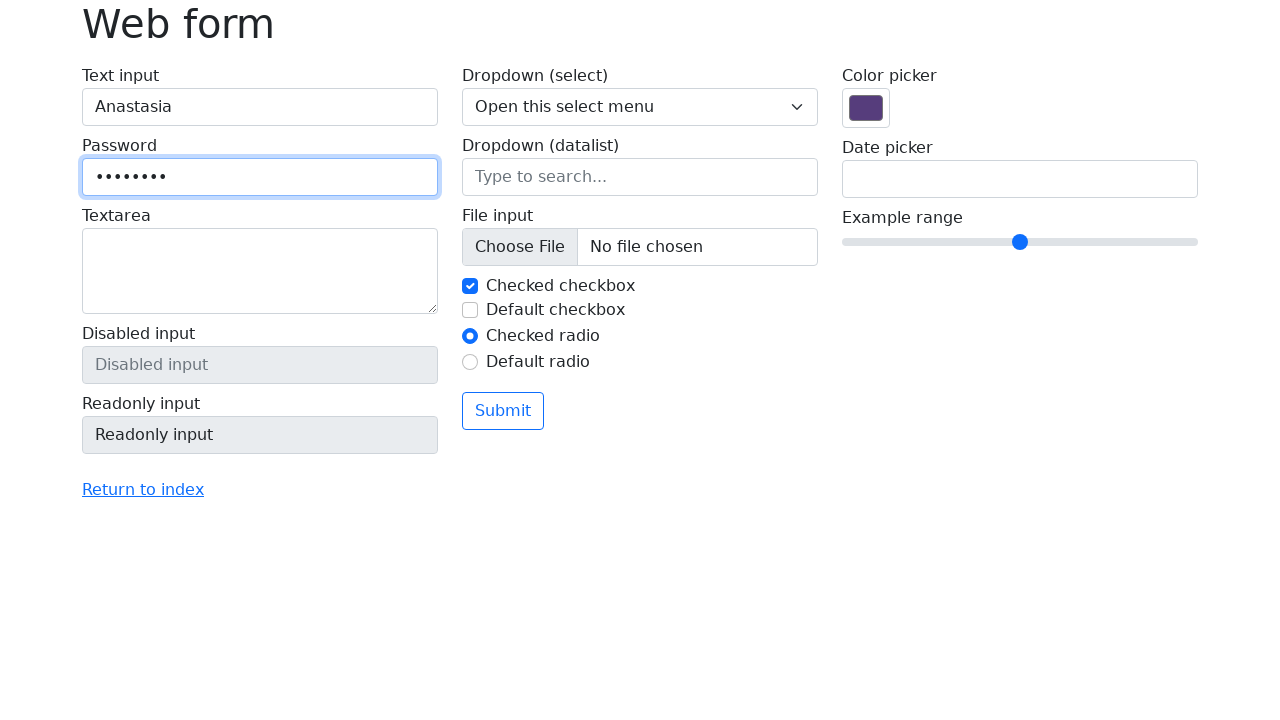

Filled textarea with sample text on .form-control >> nth=2
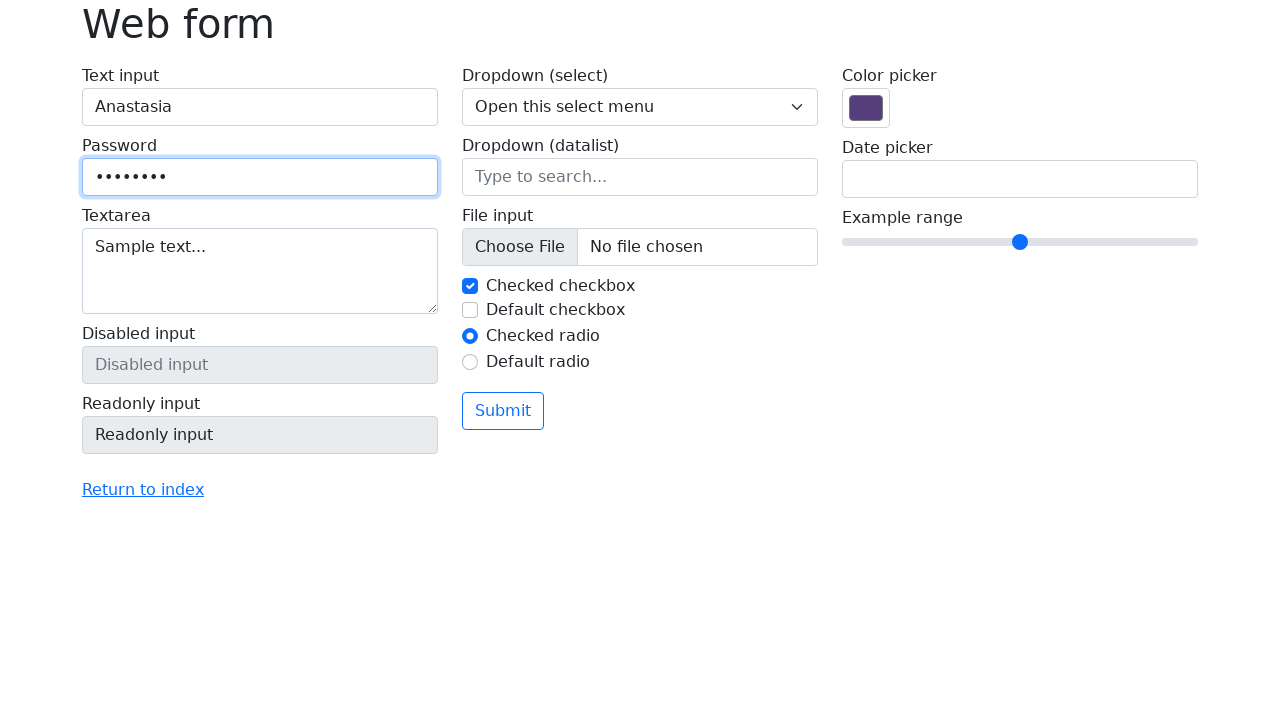

Located all input elements on the page
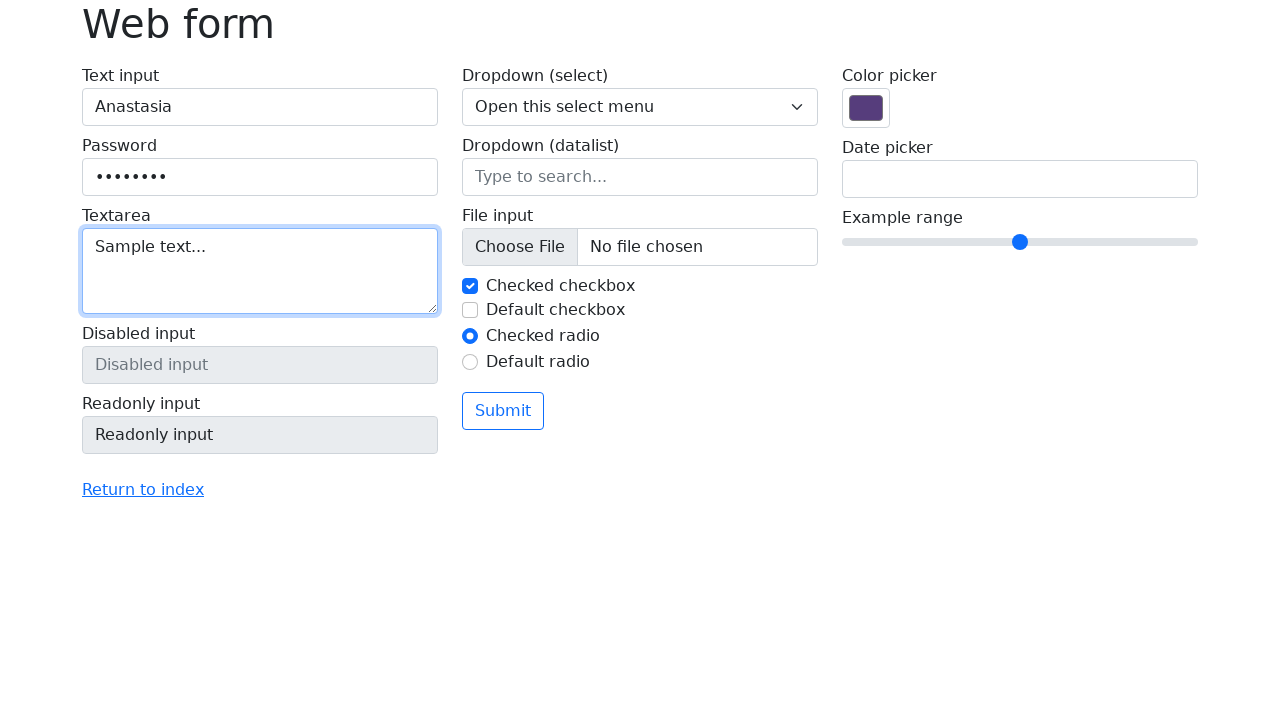

Counted 14 input elements on the page
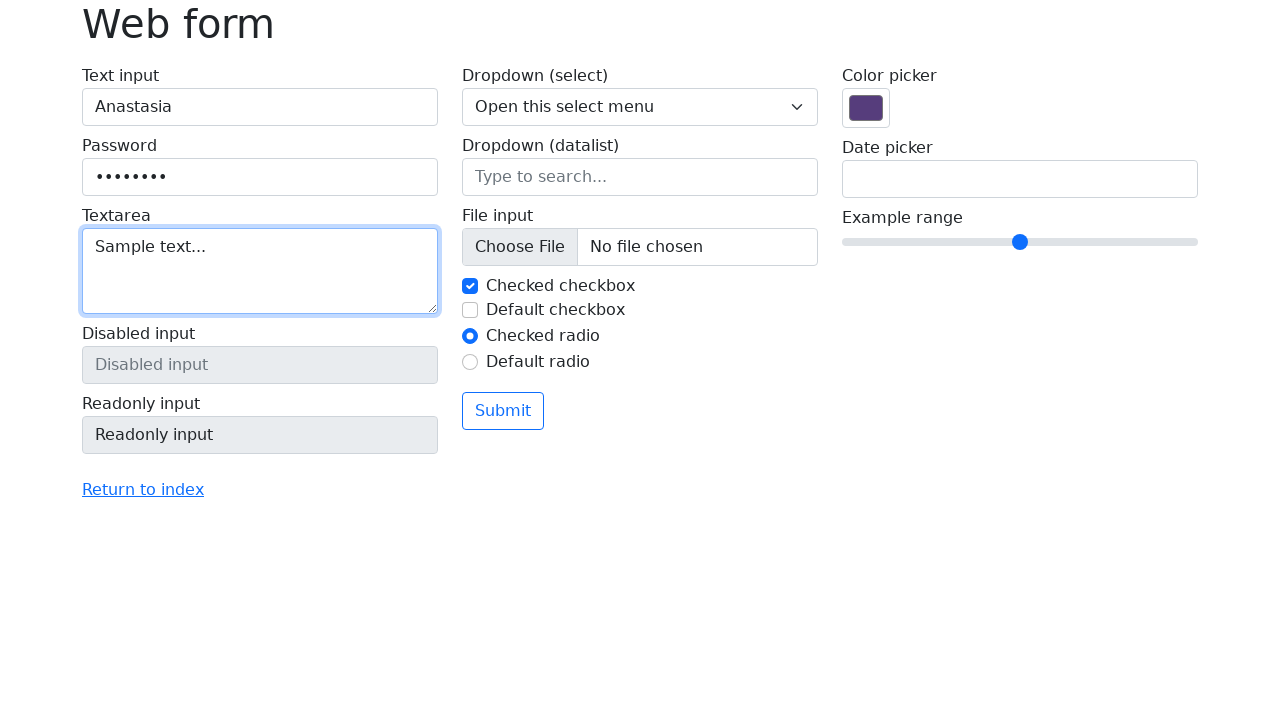

Clicked 'Return to index' link by exact text at (143, 490) on text=Return to index
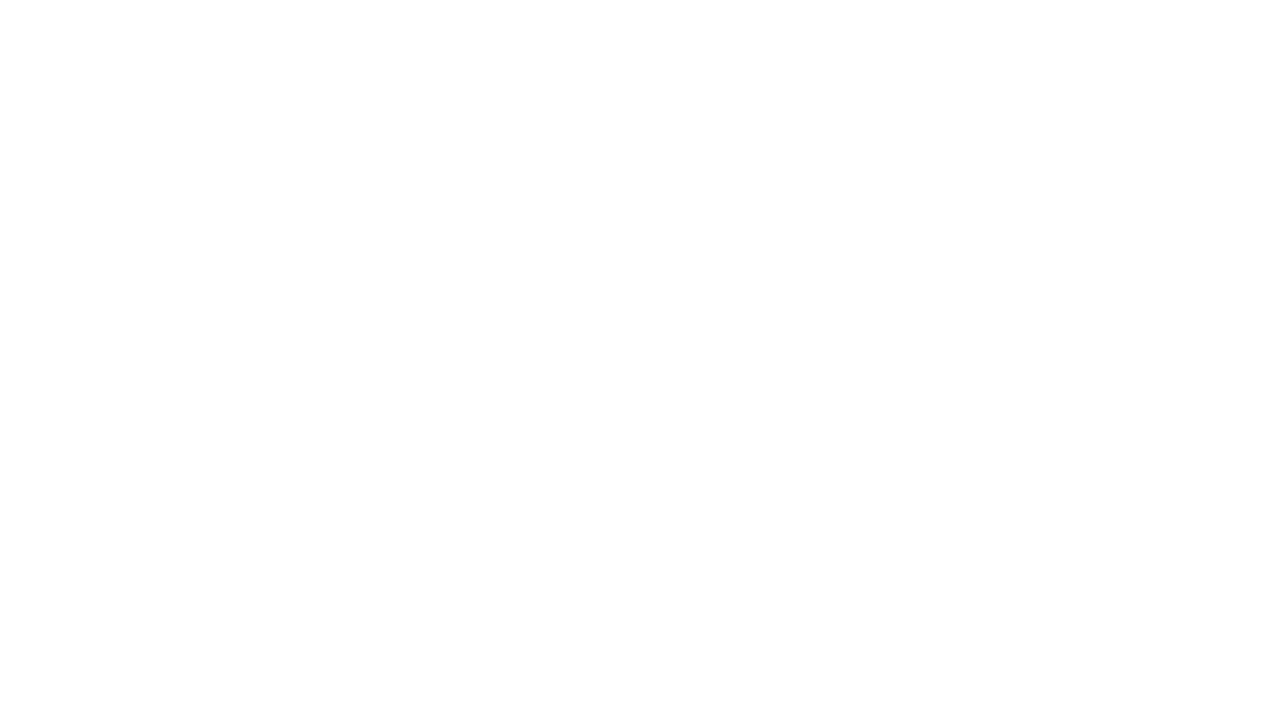

Clicked link containing partial text 'web-f' to navigate back to form at (95, 586) on a:has-text('web-f')
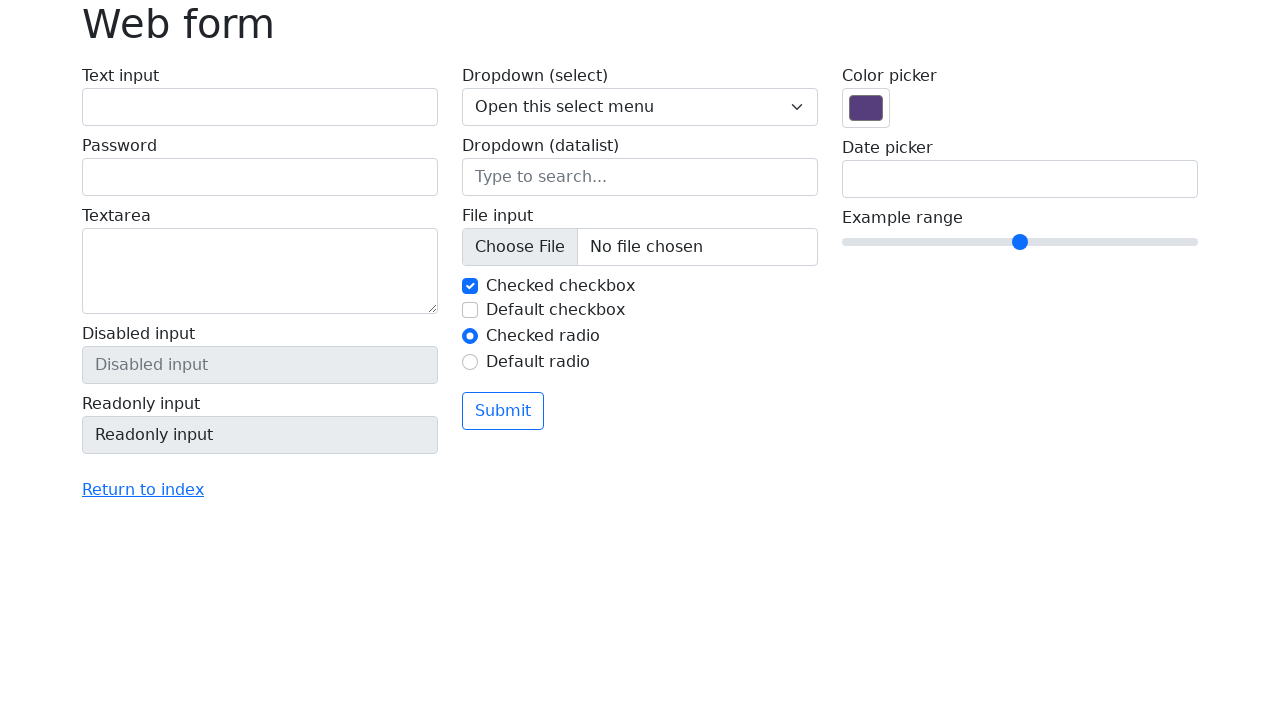

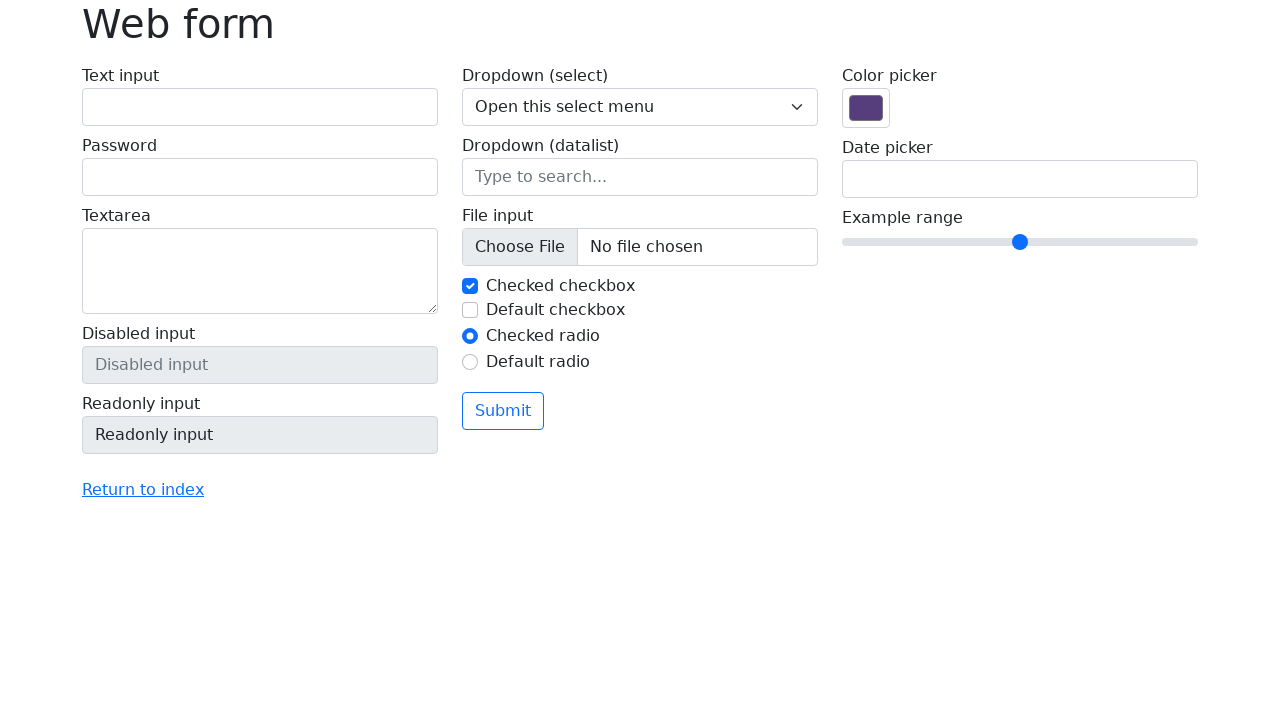